Tests date picker text clearing using keyboard shortcuts (Ctrl+A and Backspace)

Starting URL: https://demoqa.com/date-picker

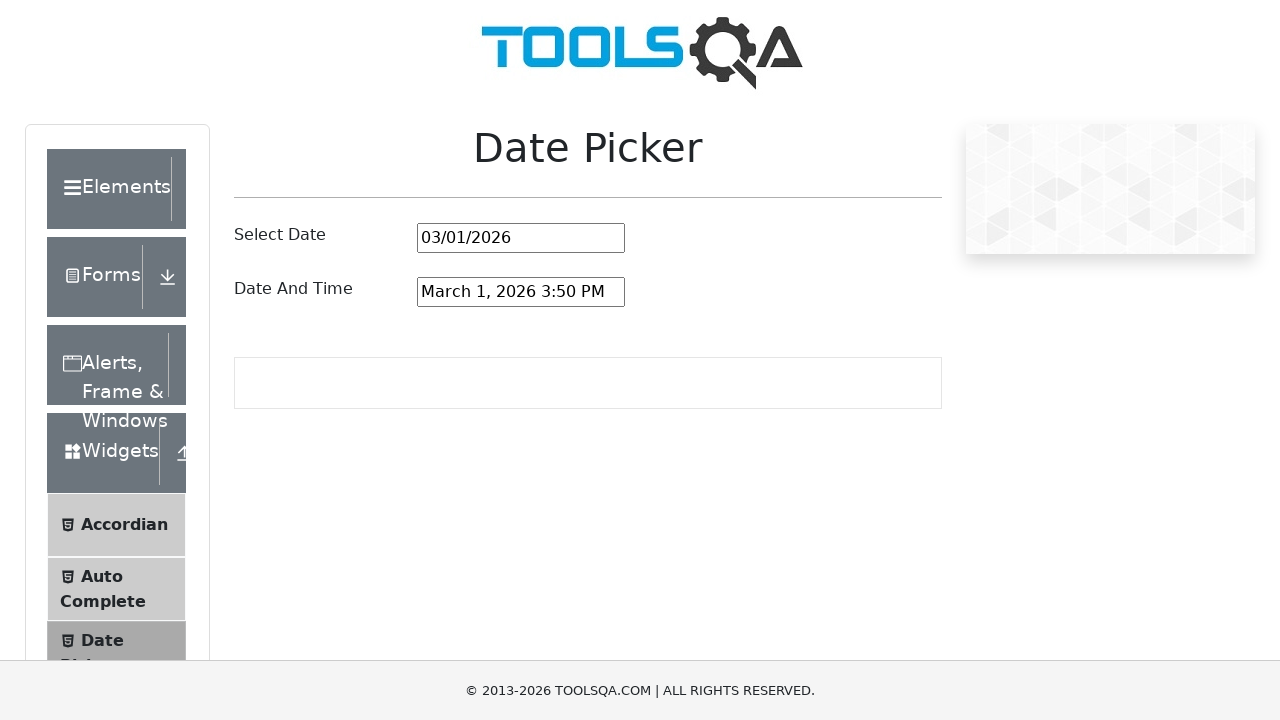

Selected all text in date picker using Ctrl+A on #datePickerMonthYearInput
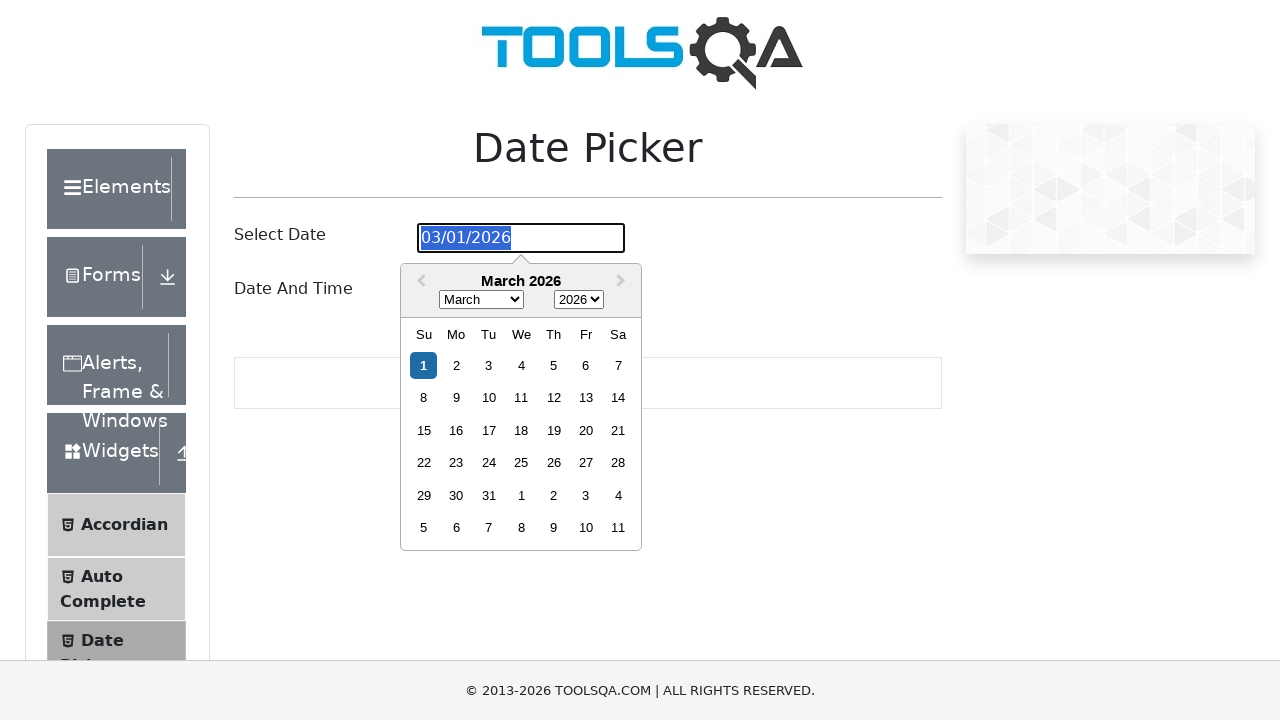

Deleted selected text from date picker using Backspace on #datePickerMonthYearInput
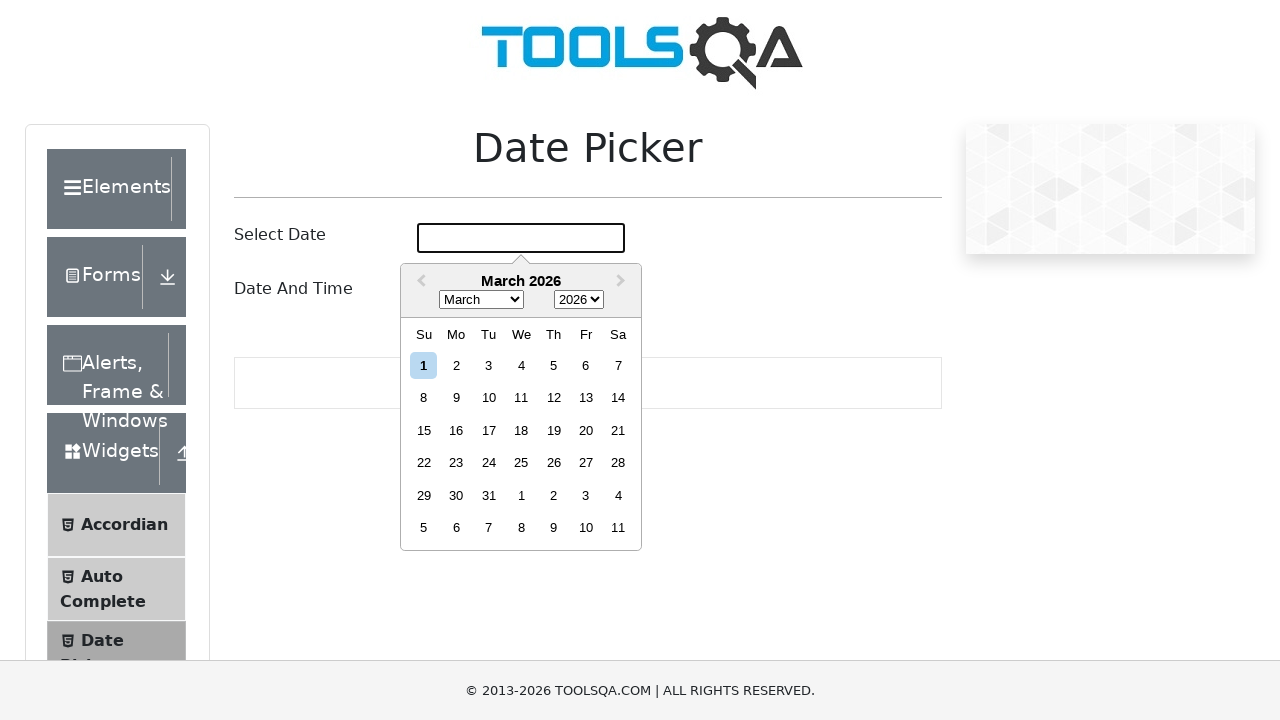

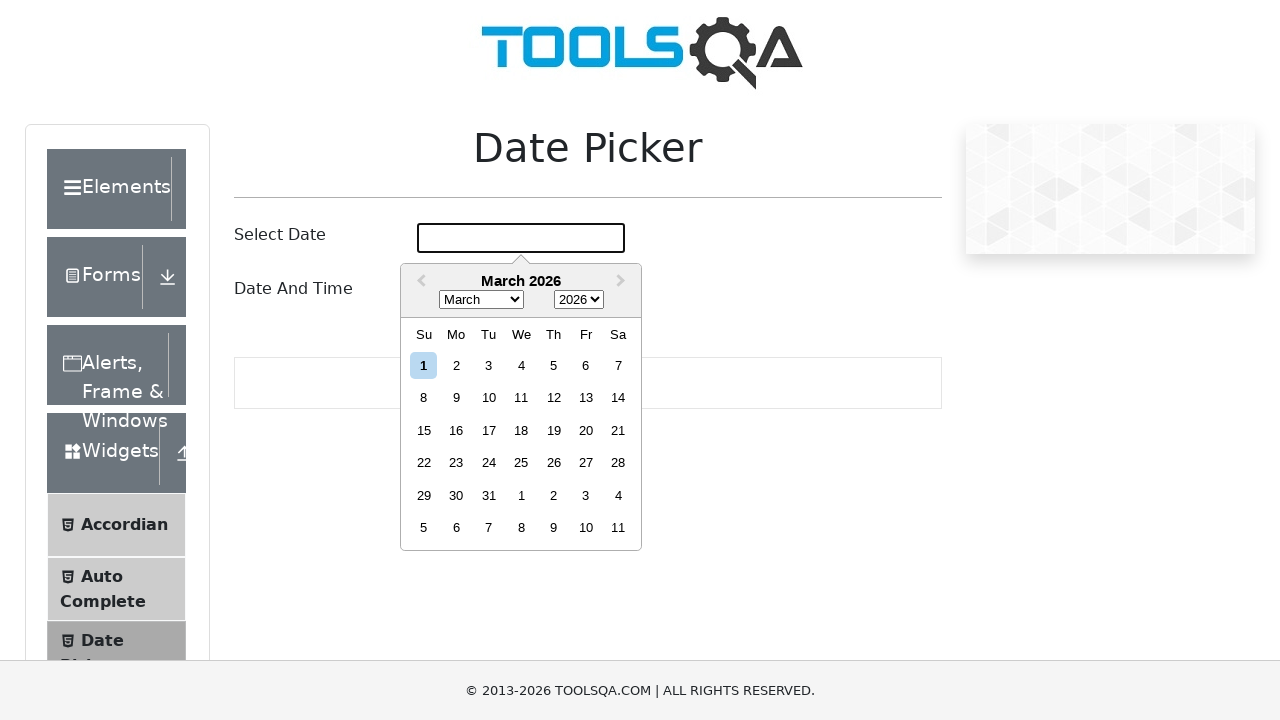